Tests checkbox state detection by checking Apple checkbox, verifying its state, then conditionally checking Microsoft or Tesla based on Apple's checked state

Starting URL: https://techglobal-training.com/frontend

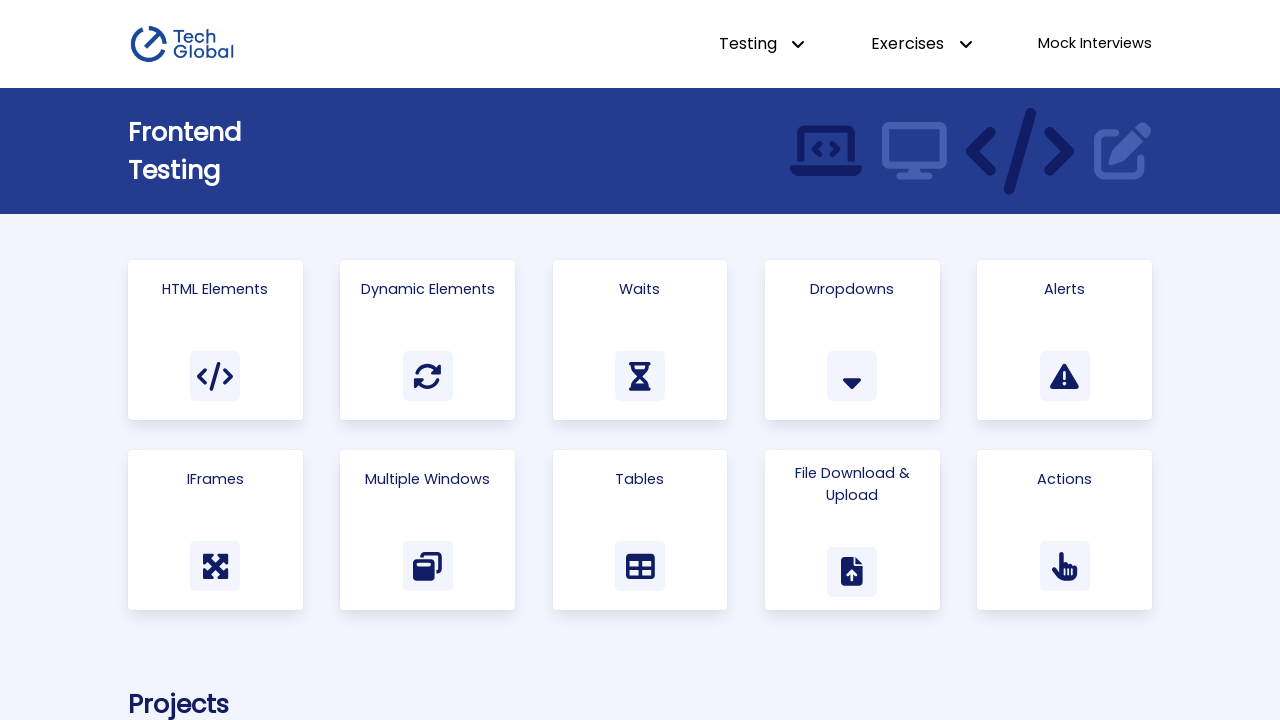

Clicked on HTML Elements link at (215, 340) on a:has-text('HTML Elements')
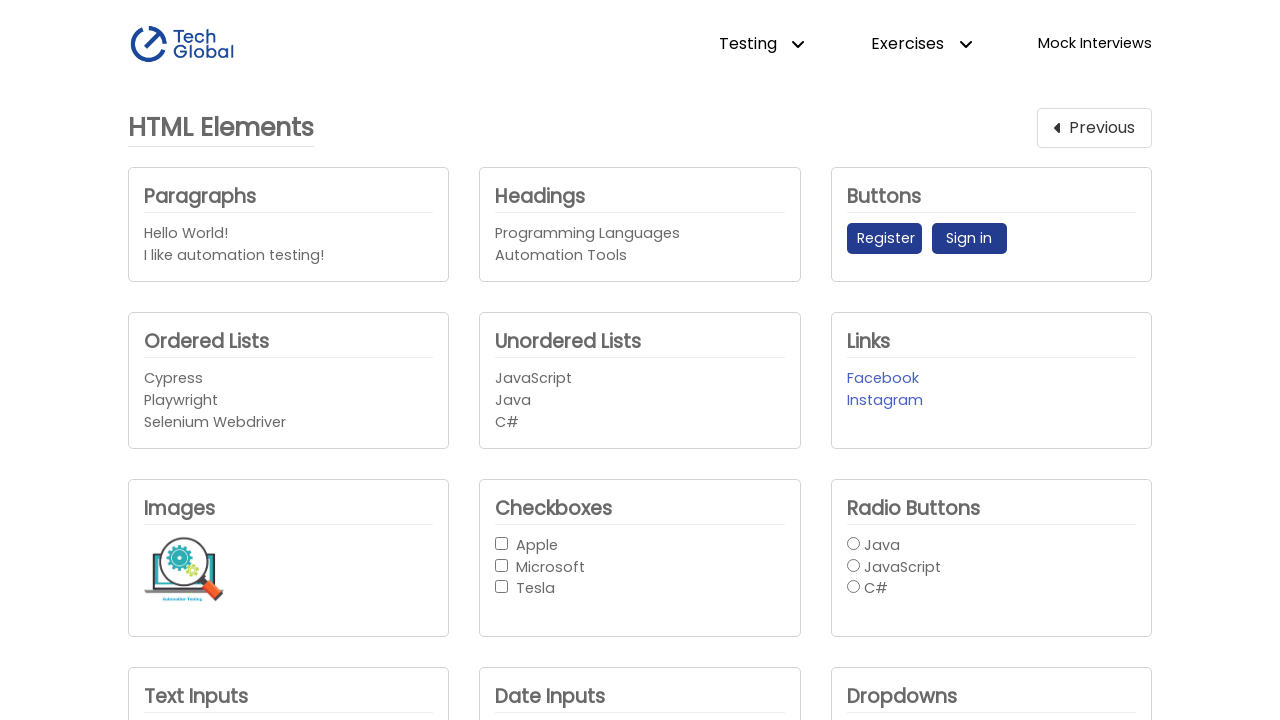

Located Apple checkbox
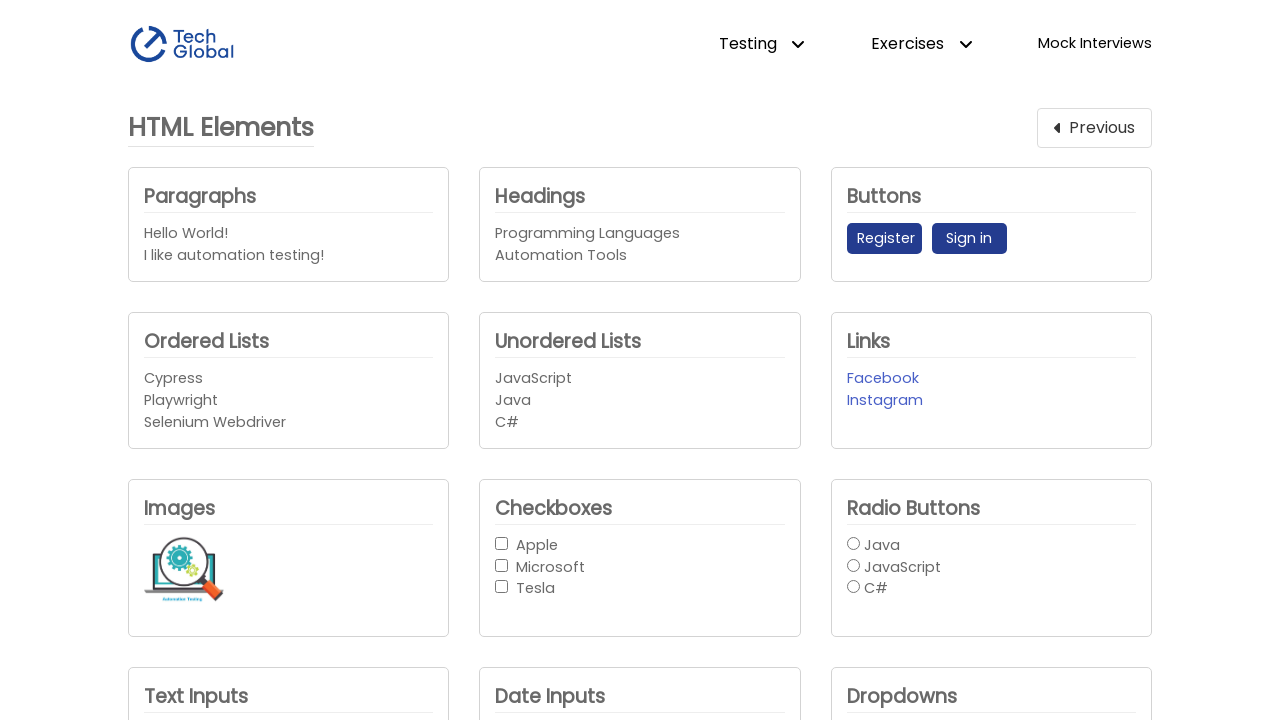

Located Microsoft checkbox
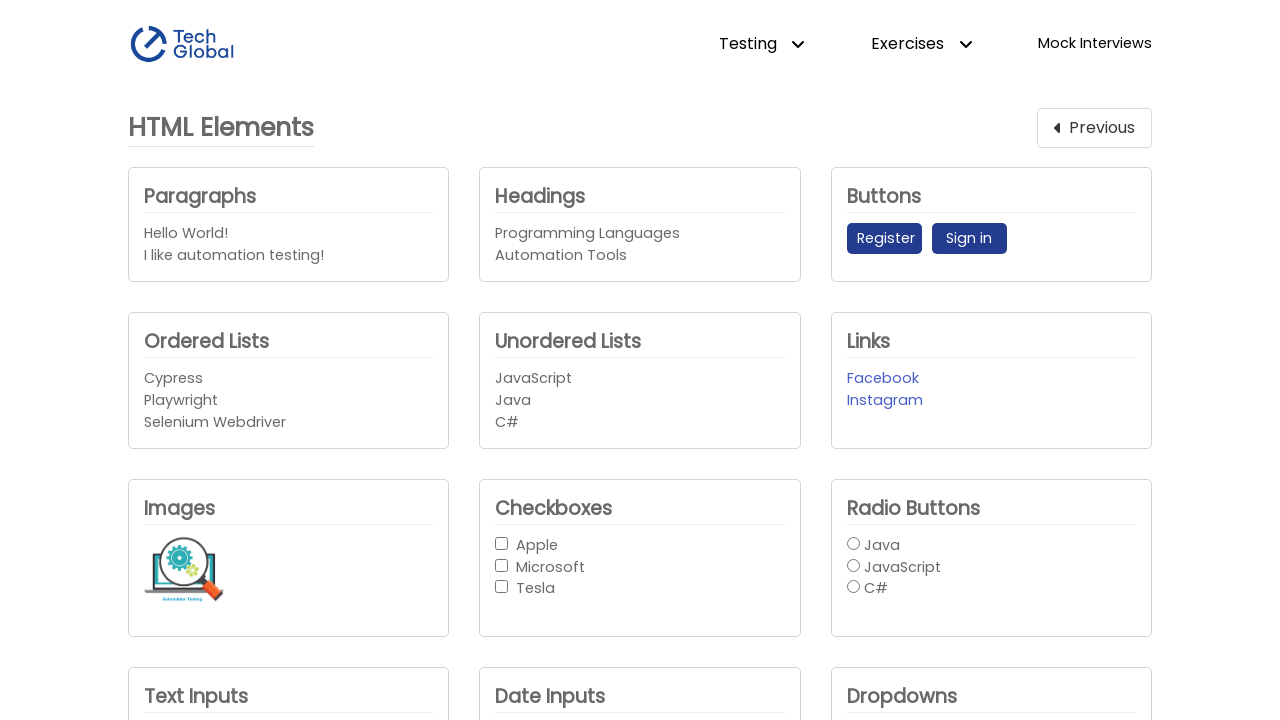

Located Tesla checkbox
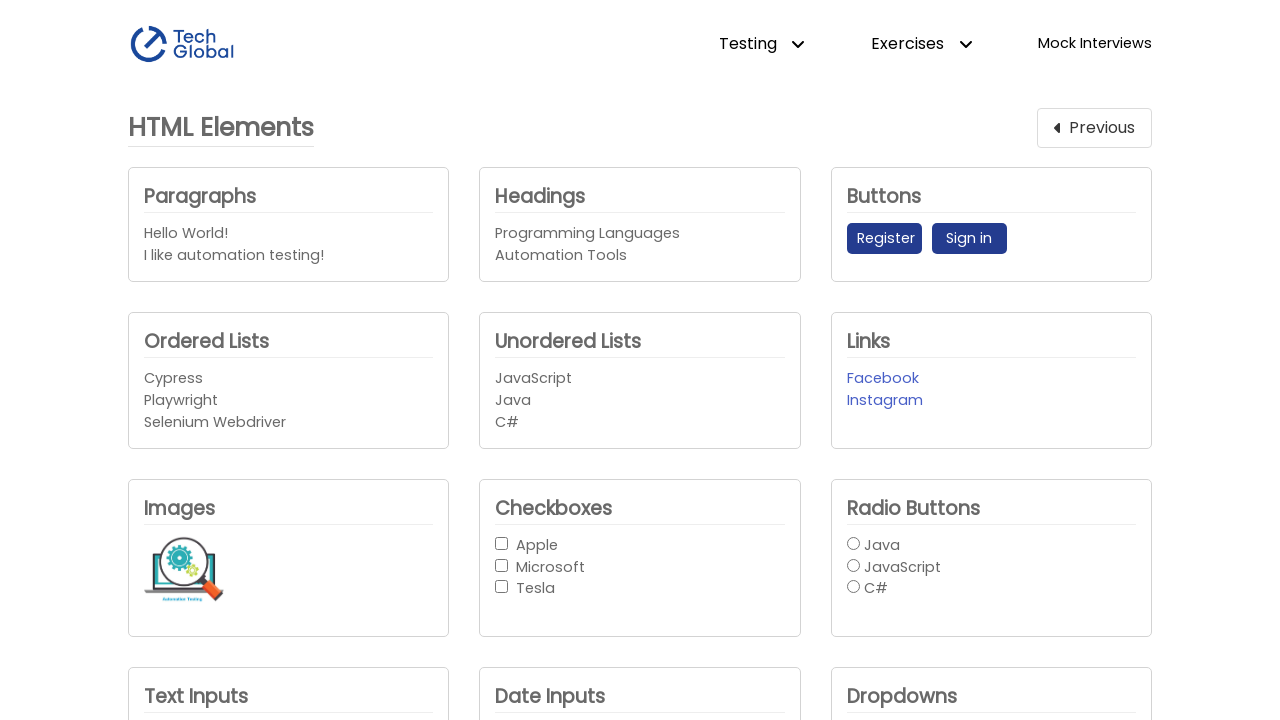

Checked Apple checkbox at (502, 543) on internal:role=checkbox[name="Apple"i]
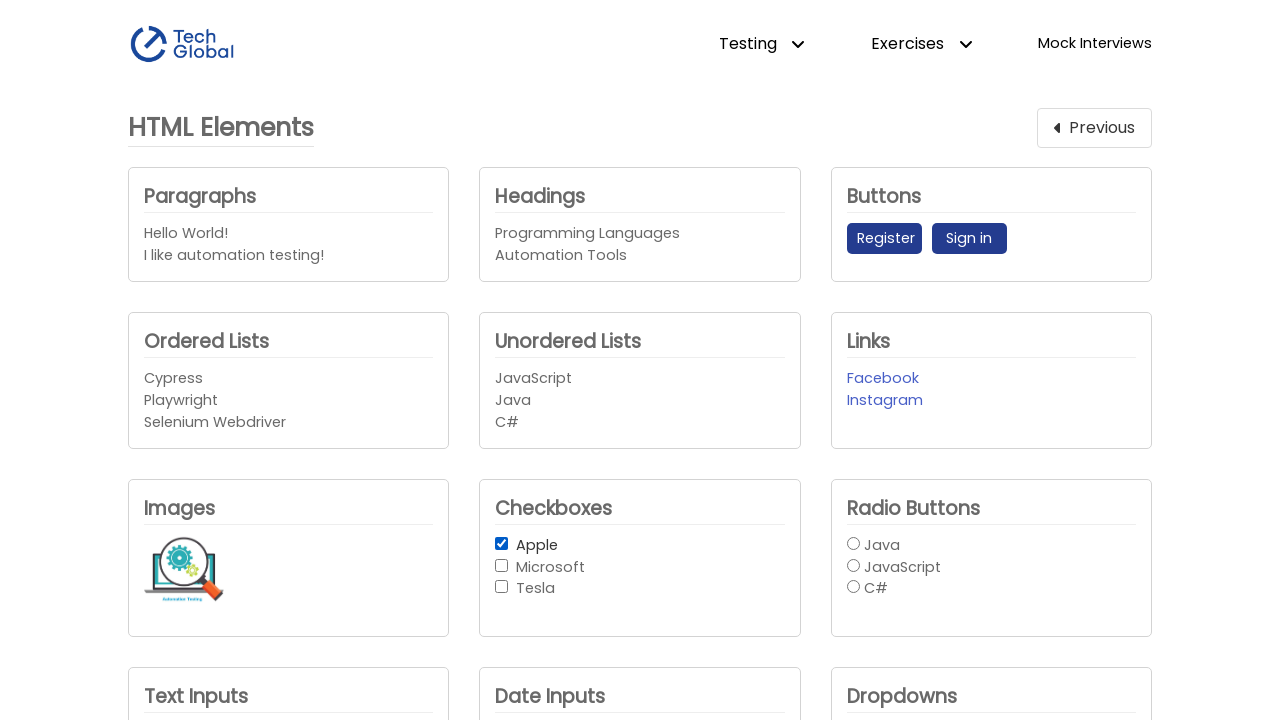

Verified Apple checkbox state: True
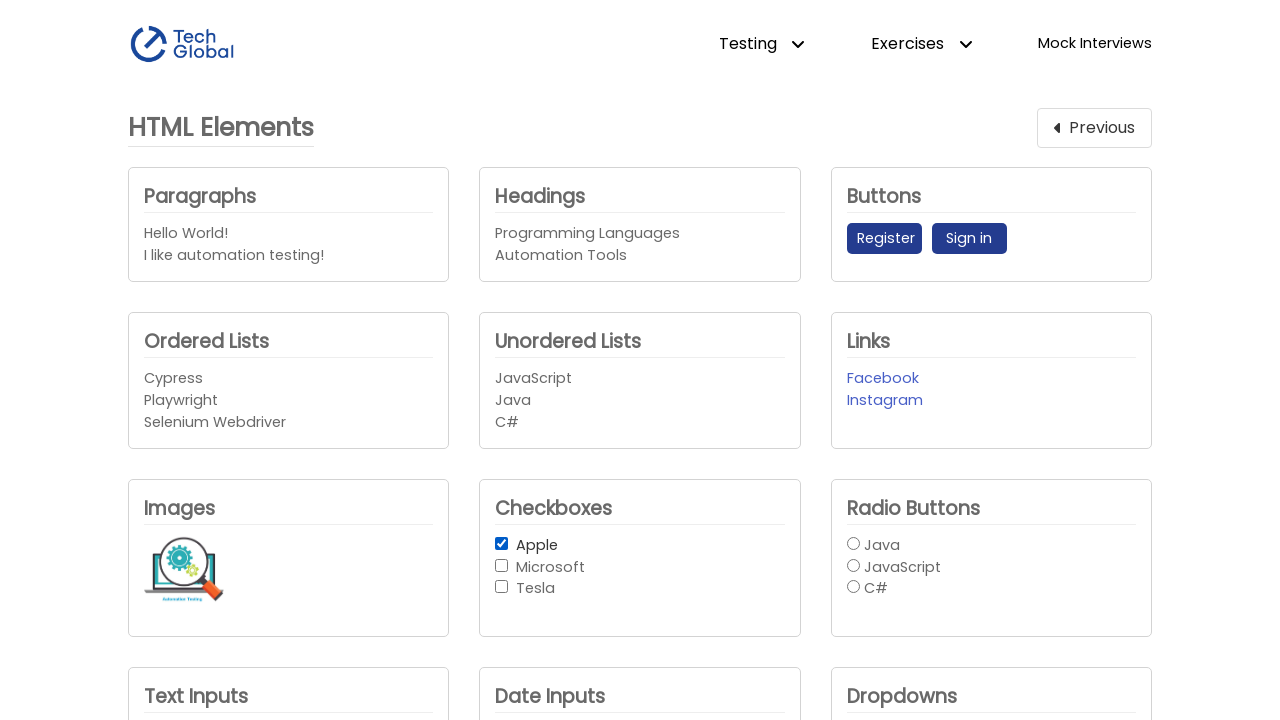

Apple was checked, so checked Microsoft checkbox at (502, 565) on internal:role=checkbox[name="Microsoft"i]
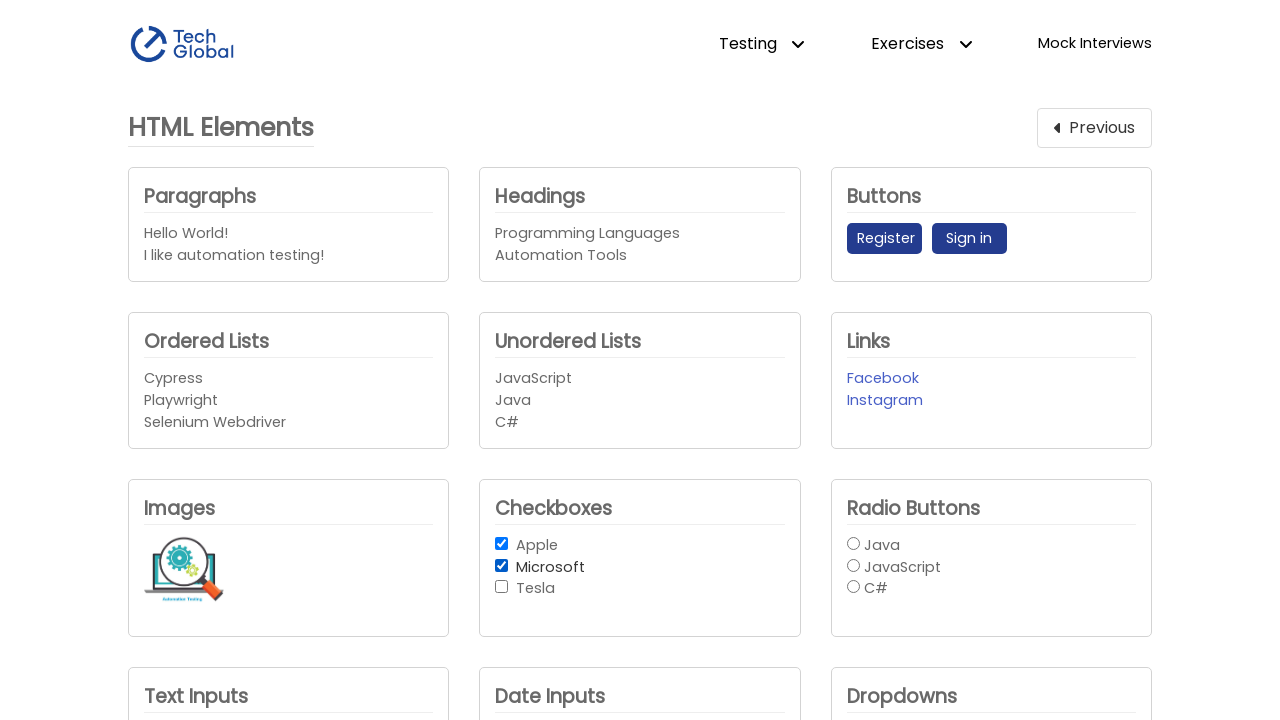

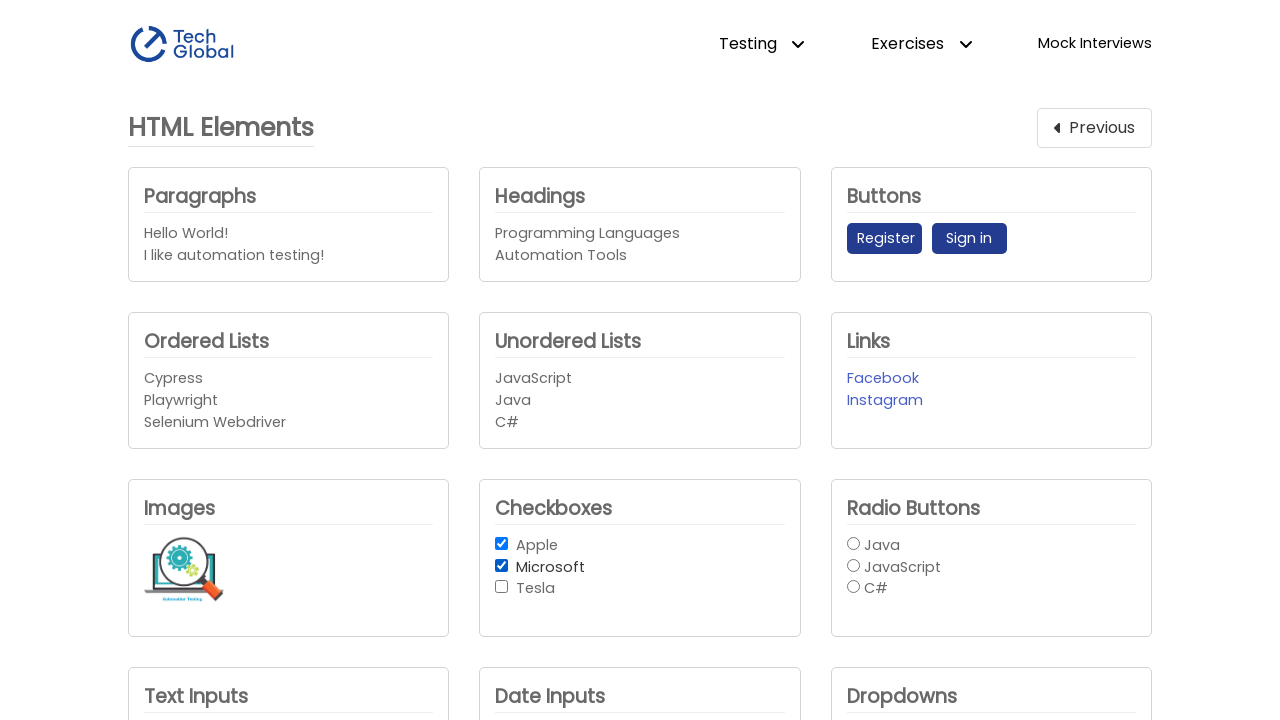